Tests Bootstrap dropdown functionality by clicking the dropdown menu button and selecting the "JavaScript" option from the dropdown list.

Starting URL: http://seleniumpractise.blogspot.in/2016/08/bootstrap-dropdown-example-for-selenium.html

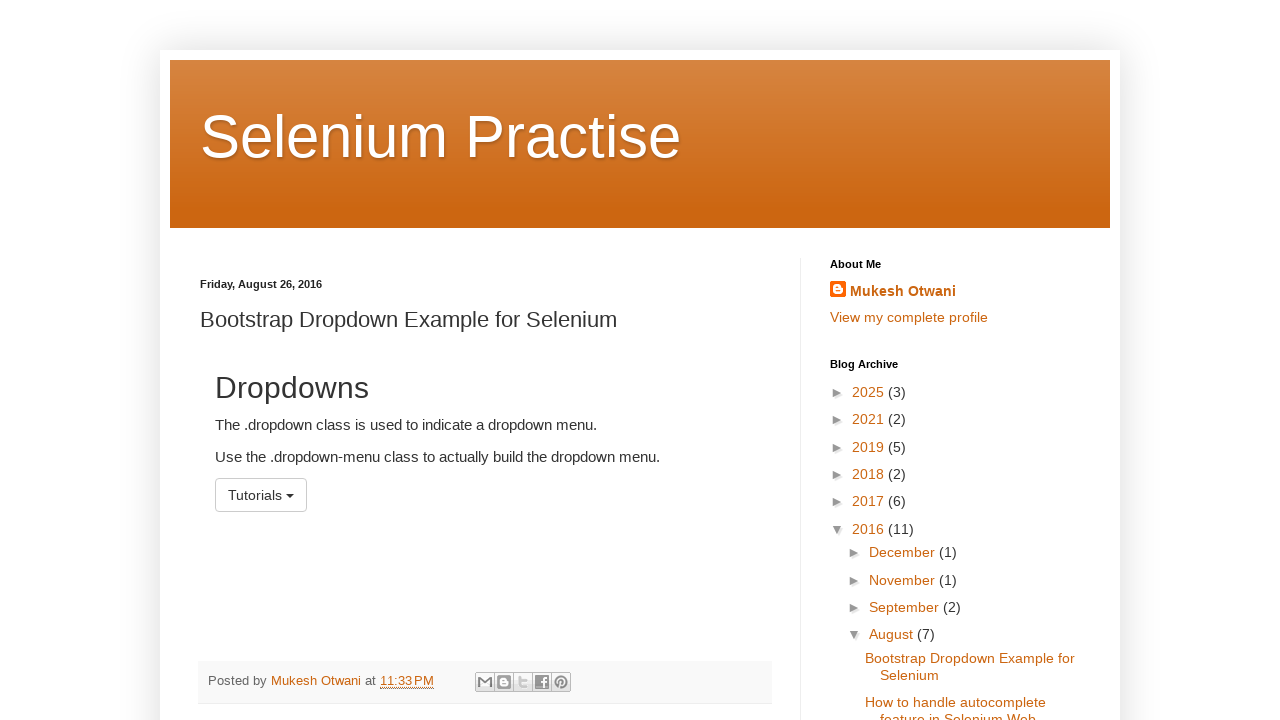

Clicked dropdown menu button to open it at (261, 495) on xpath=//*[@id='menu1']
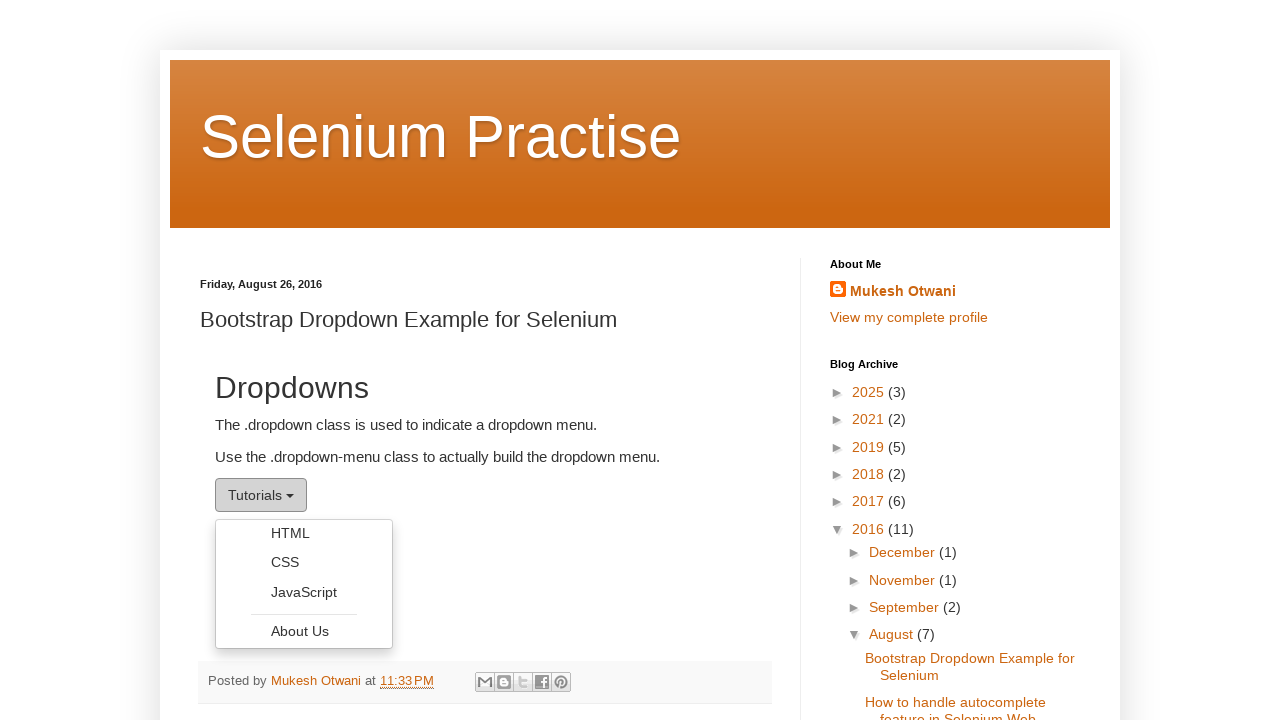

Dropdown menu became visible
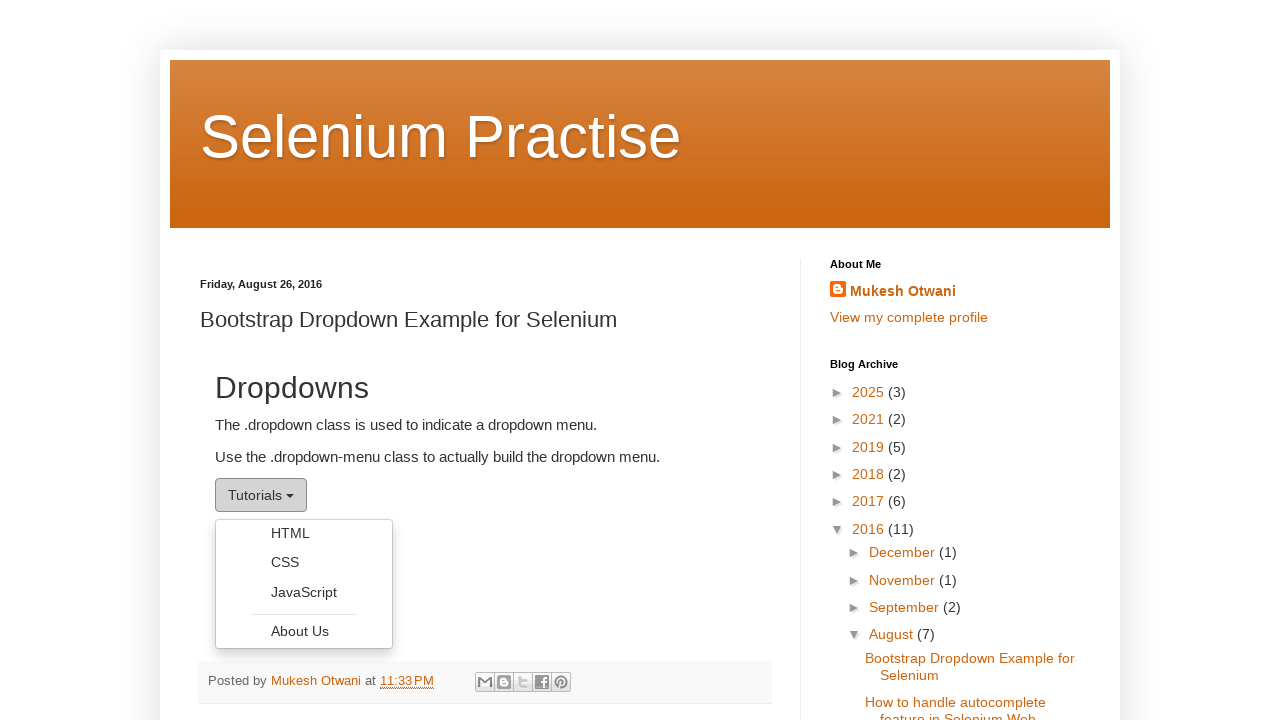

Selected 'JavaScript' option from dropdown menu at (304, 592) on ul.dropdown-menu li a:has-text('JavaScript')
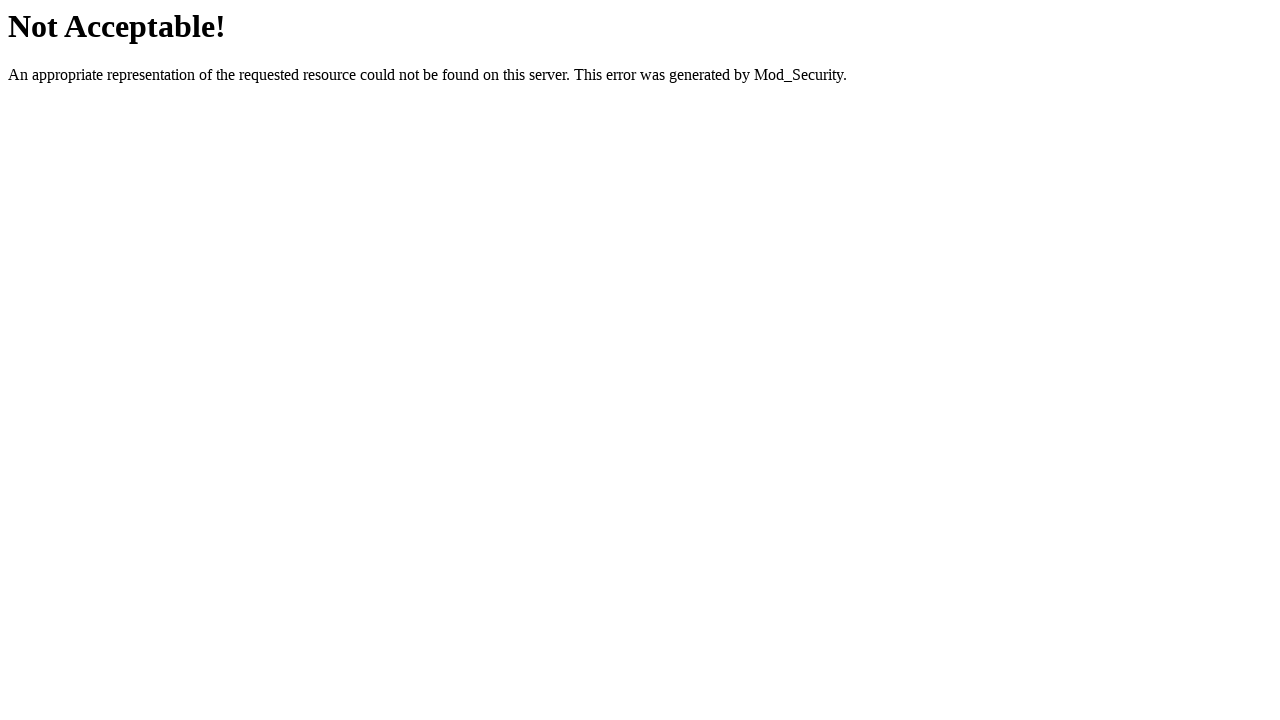

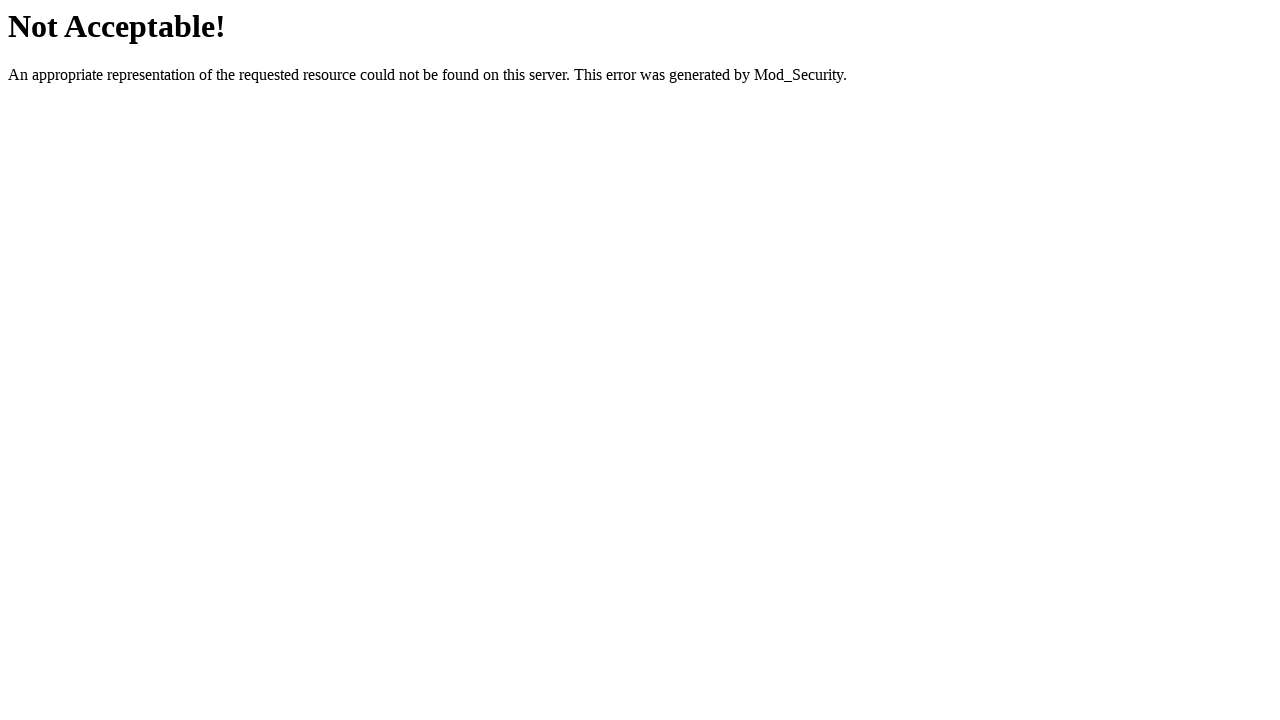